Clicks on the Swiggy logo on the homepage to verify it is clickable

Starting URL: https://www.swiggy.com/

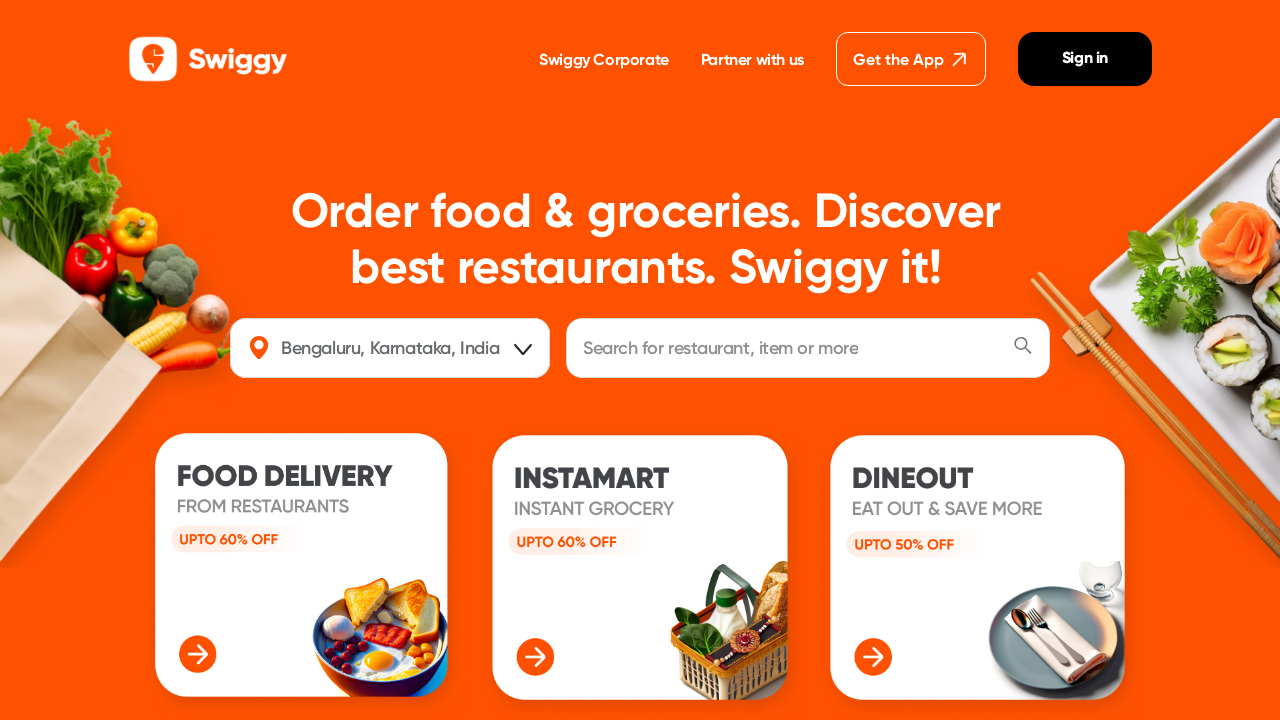

Clicked on the Swiggy logo on the homepage at (208, 59) on ._1NDpI
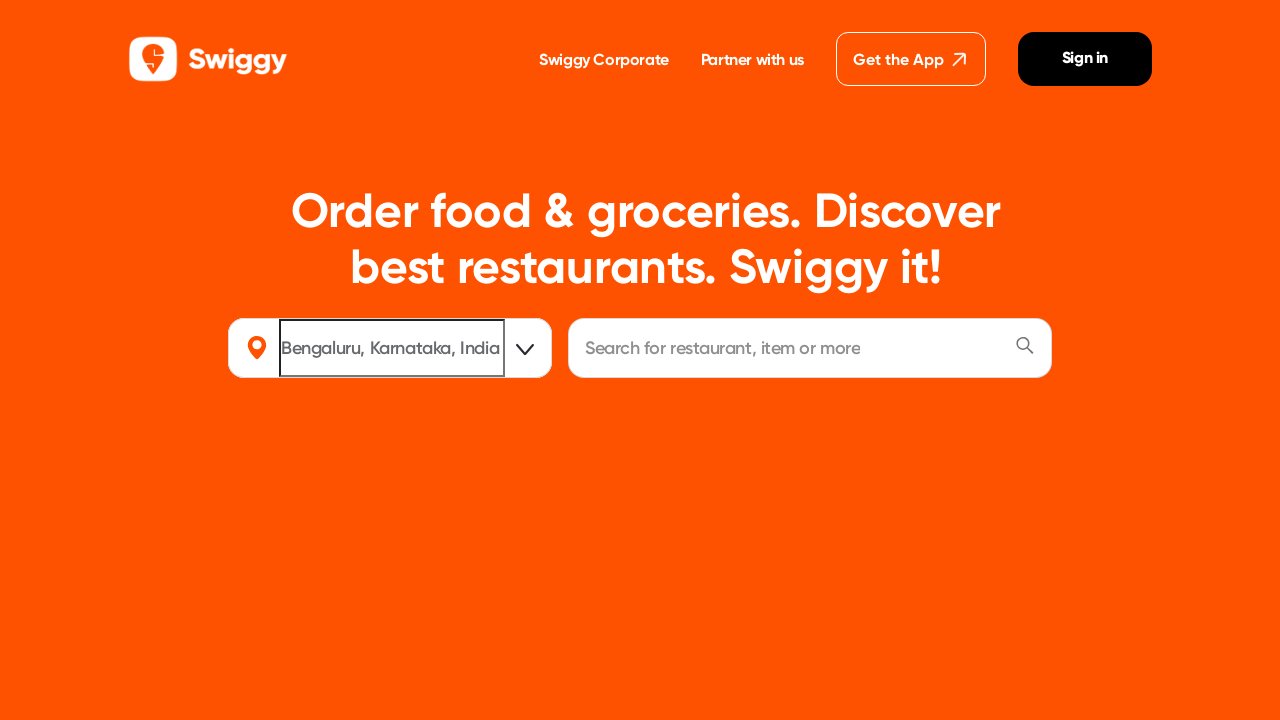

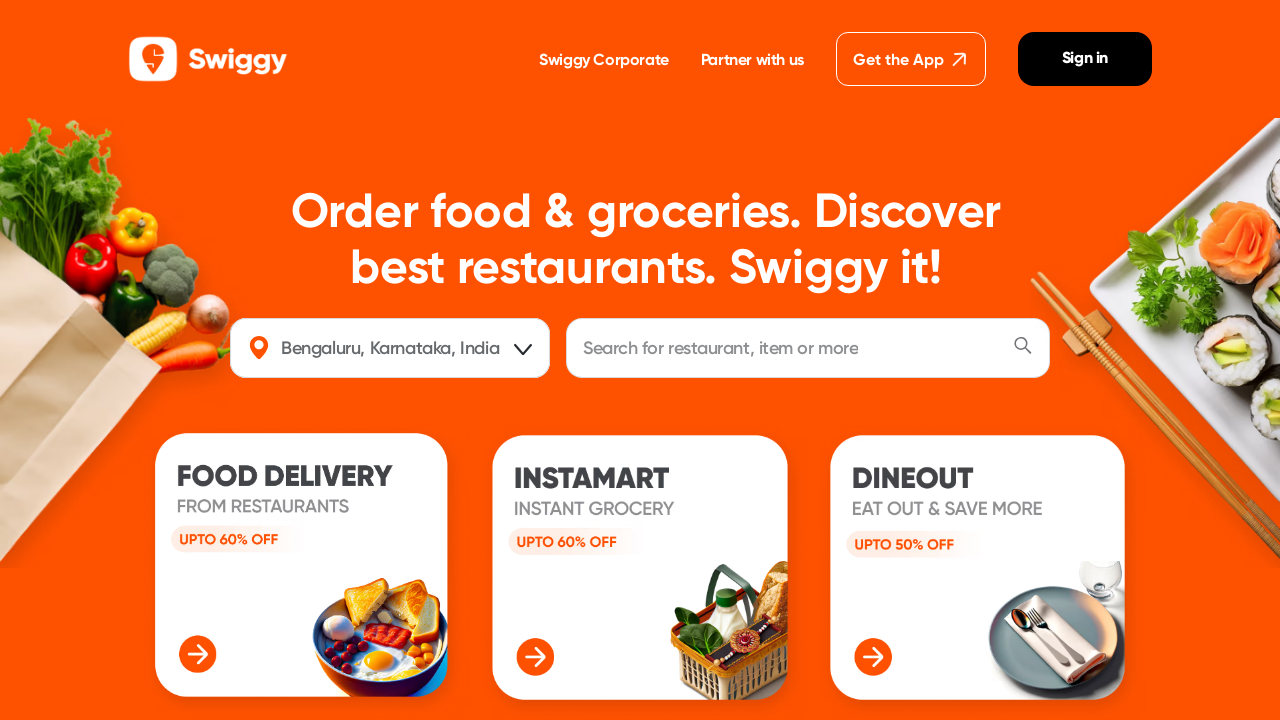